Clicks the "Forgot login info?" link to navigate to the login info page

Starting URL: https://parabank.parasoft.com

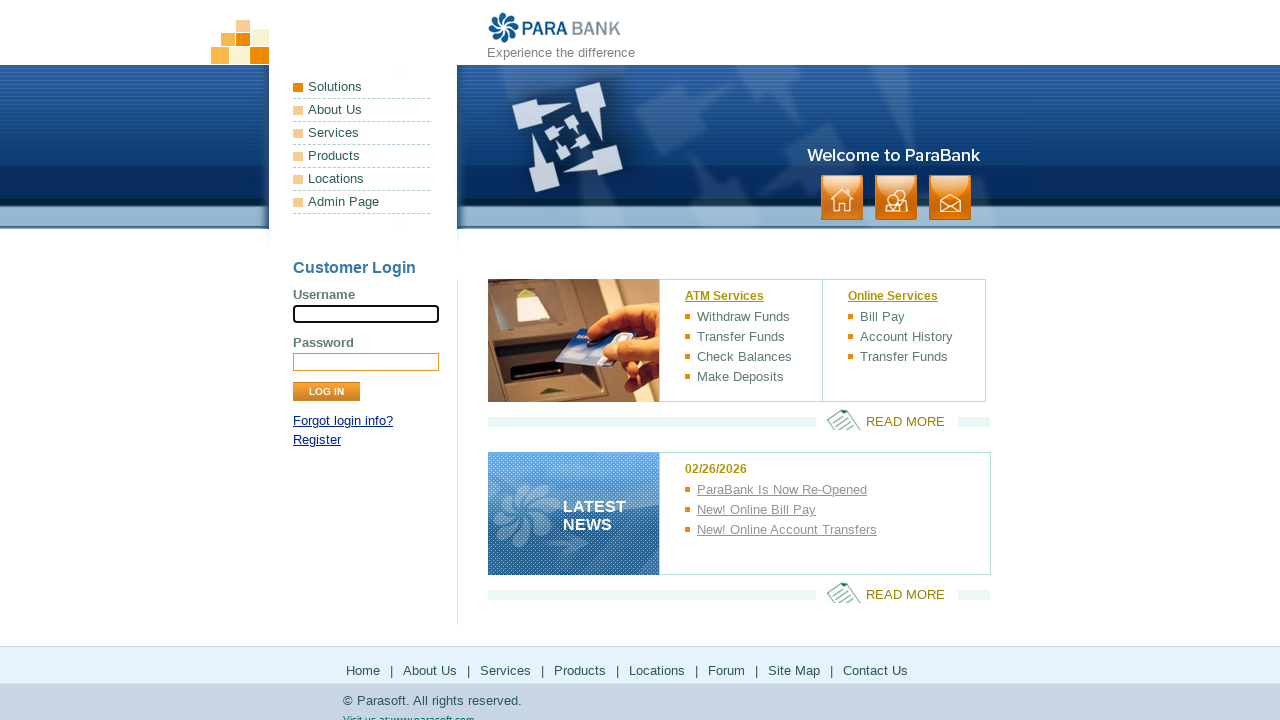

Clicked the 'Forgot login info?' link to navigate to the login info page at (343, 421) on a:text('Forgot login info?')
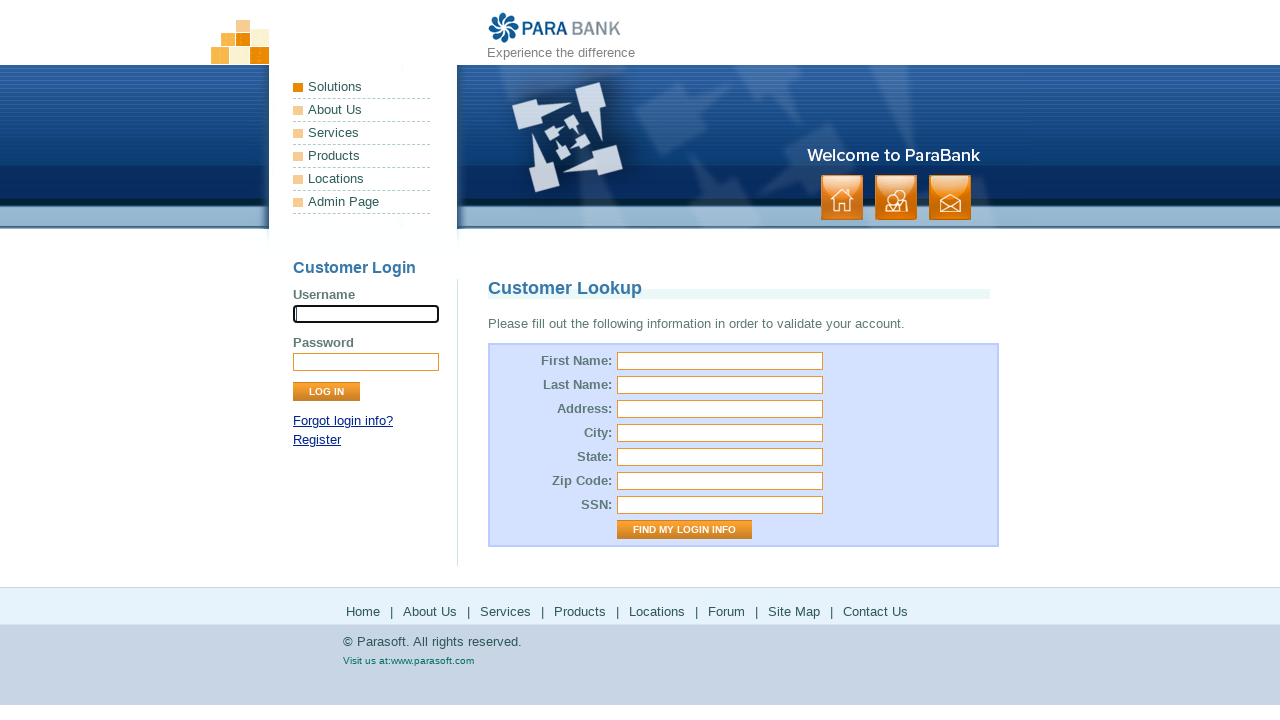

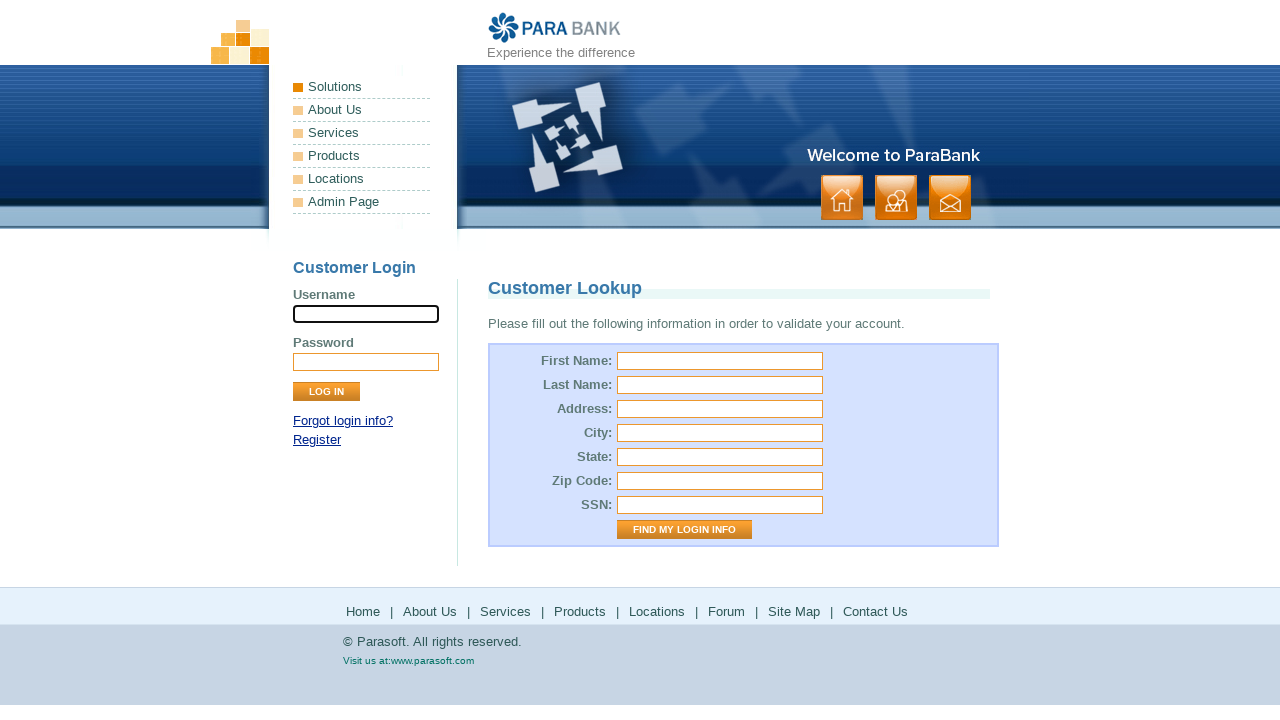